Tests browser navigation functionality by navigating to two different websites and using back/forward browser buttons to navigate between them

Starting URL: http://demo.automationtesting.in/Windows.html

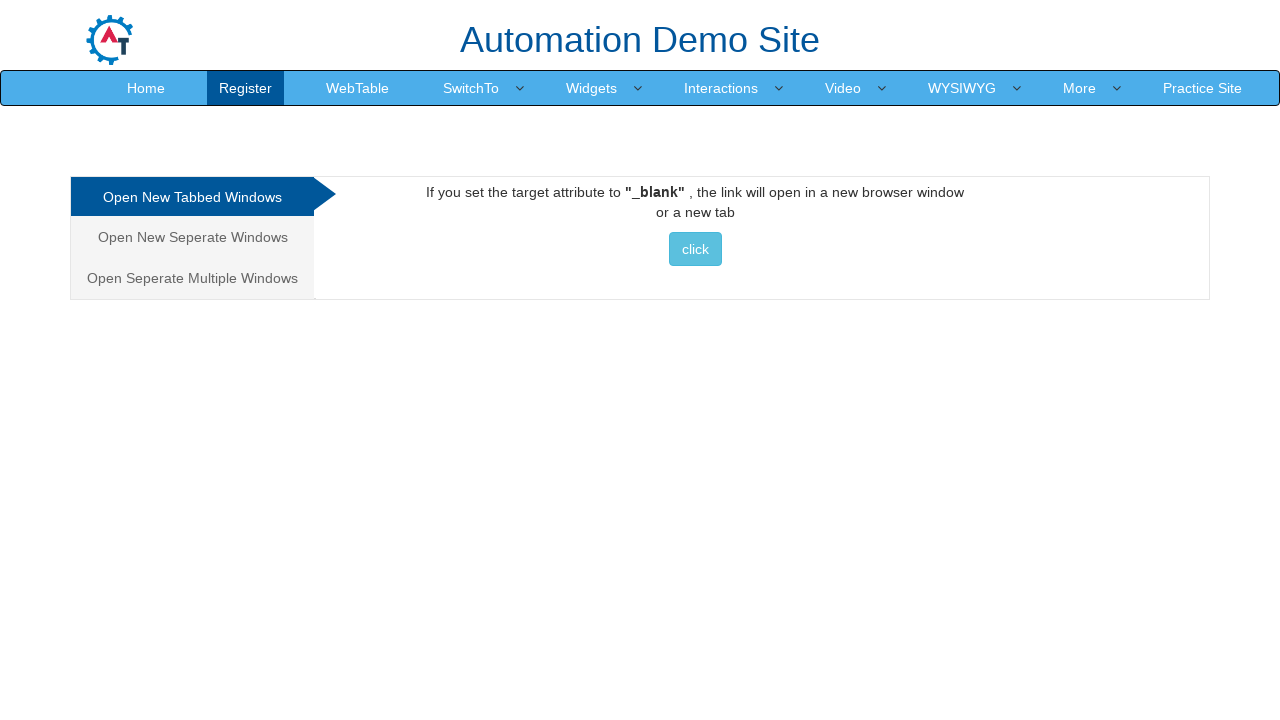

Navigated to http://www.pavantestingtools.com/
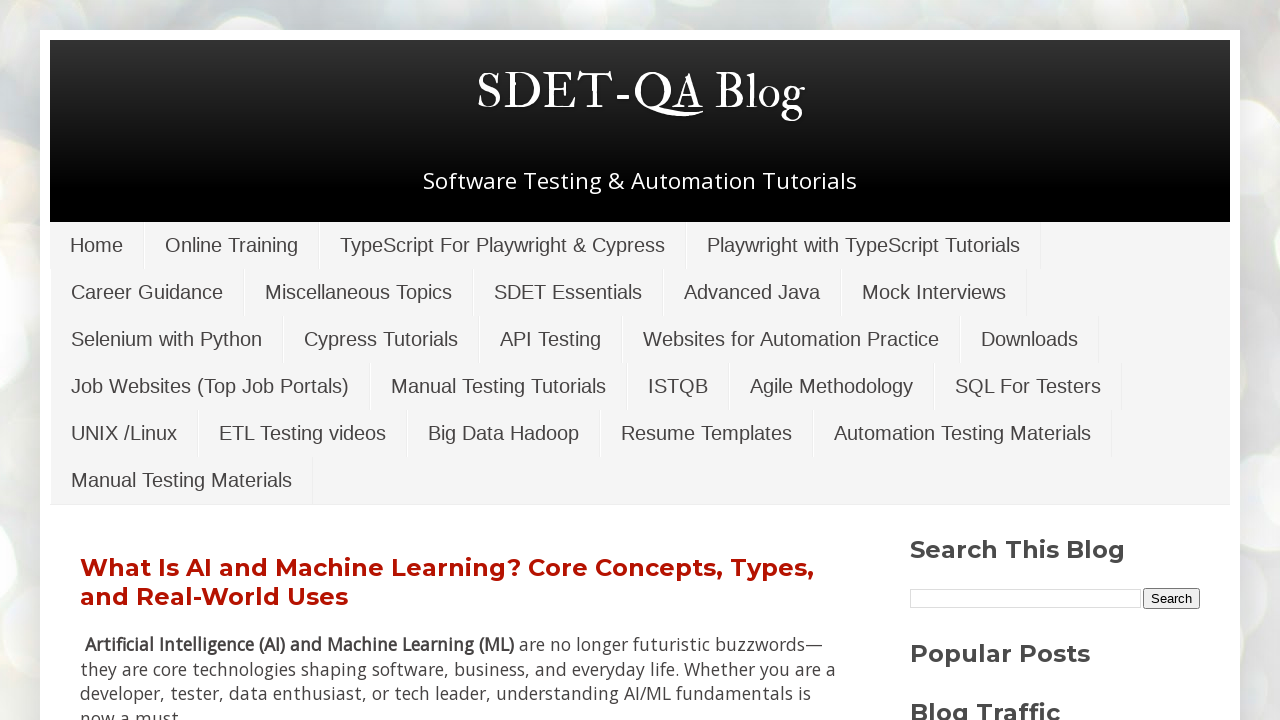

Page fully loaded at pavantestingtools.com
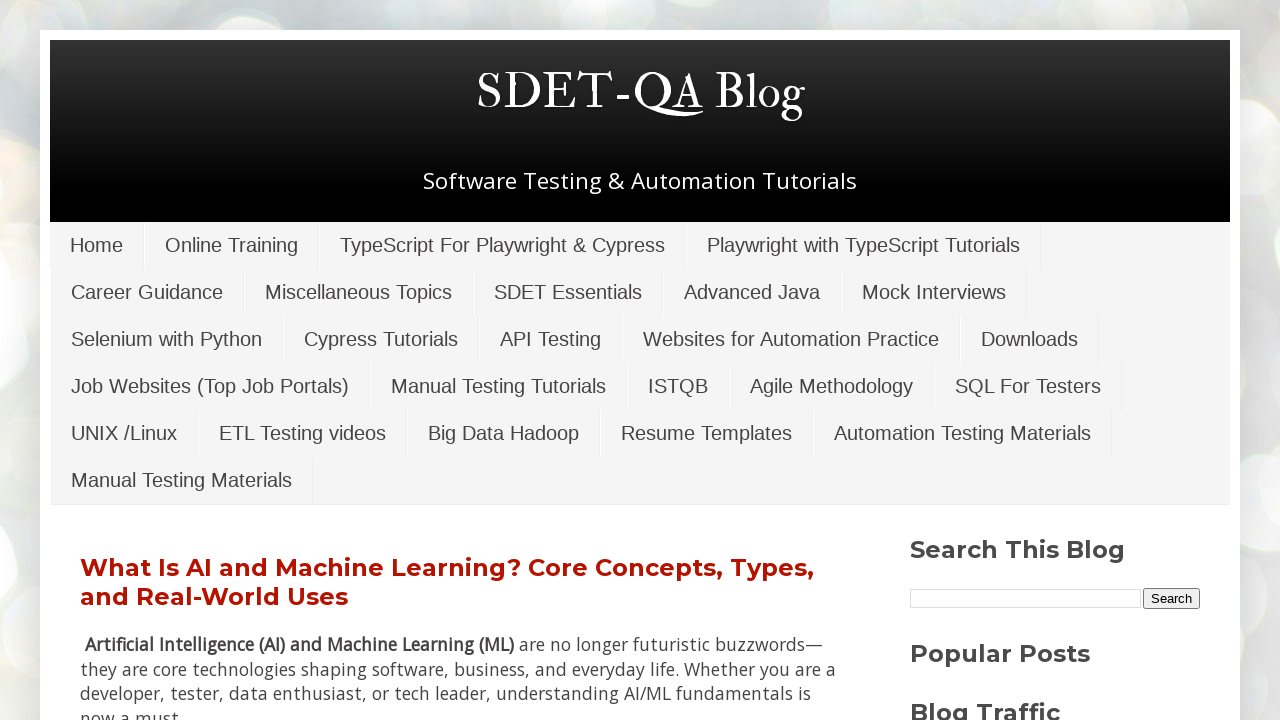

Navigated back to previous page using back button
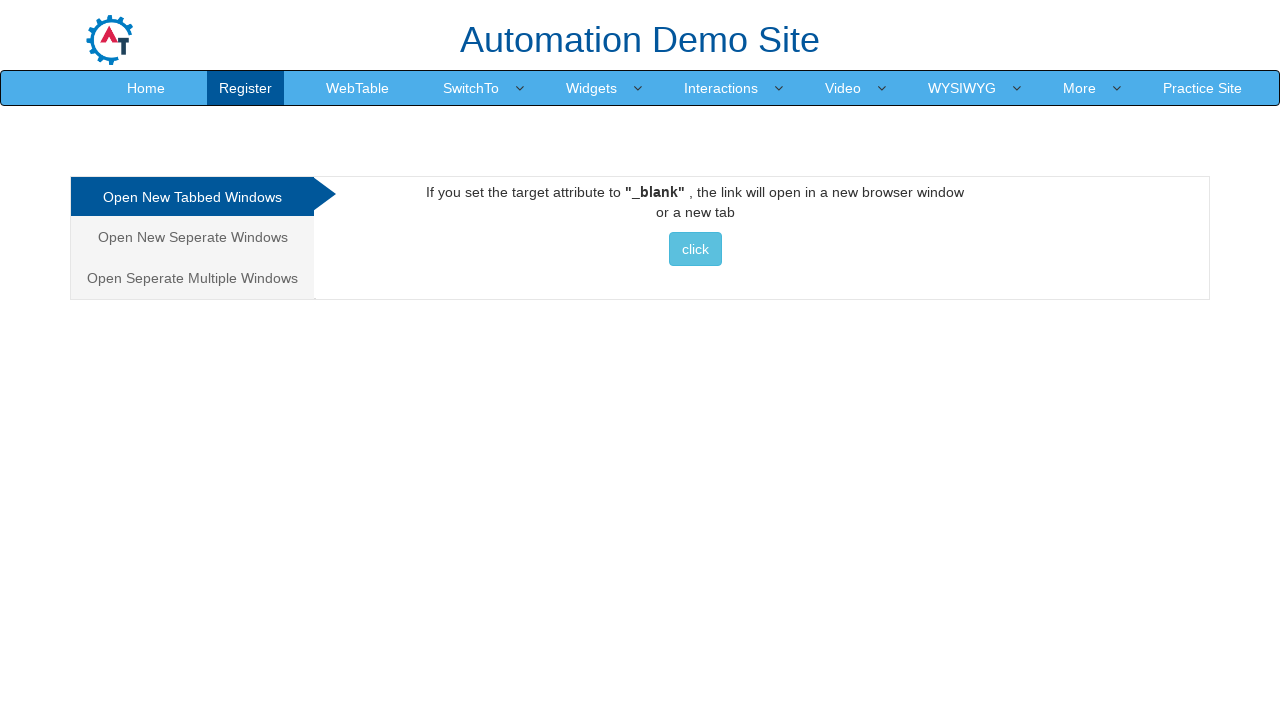

Page fully loaded at previous URL (demo.automationtesting.in)
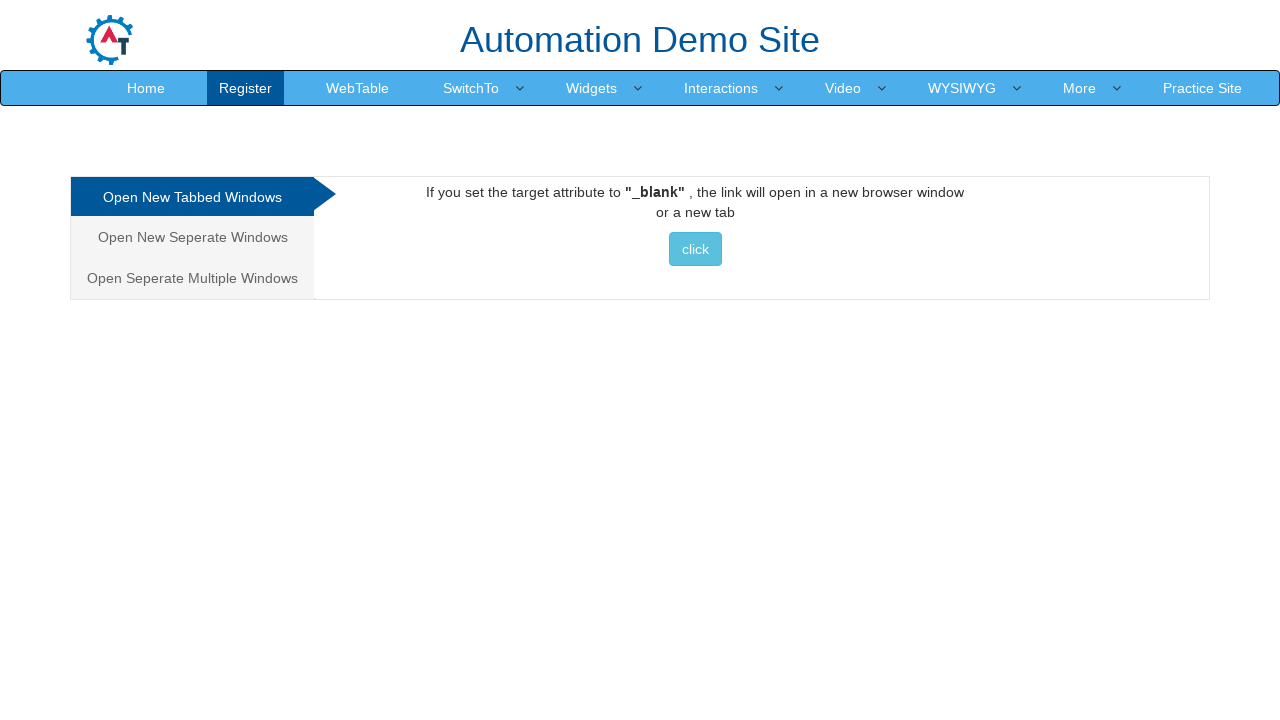

Navigated forward to pavantestingtools.com using forward button
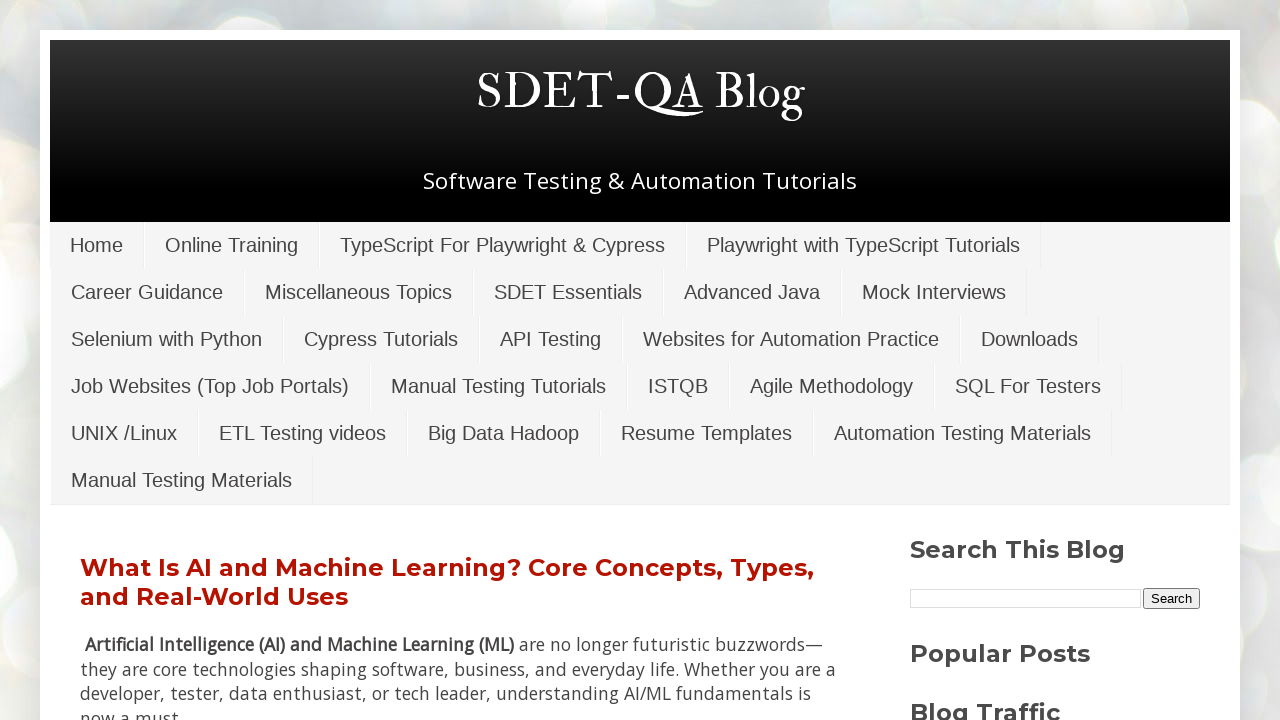

Page fully loaded at pavantestingtools.com again
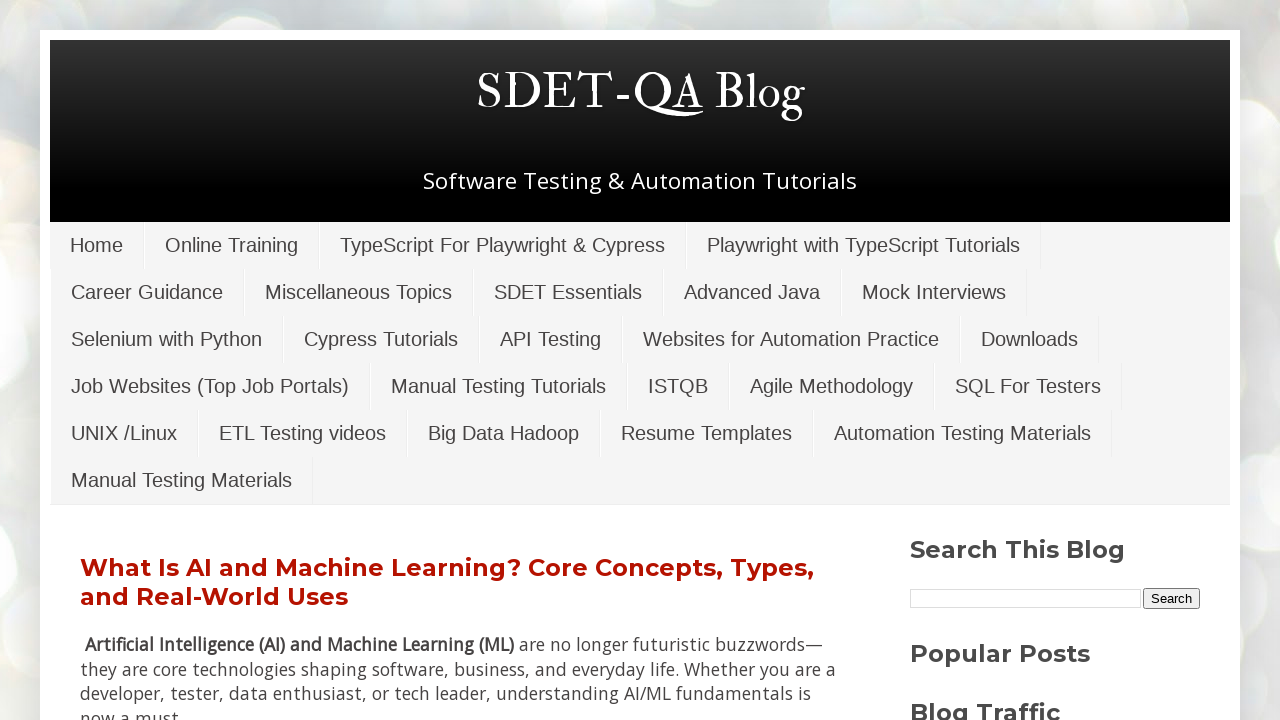

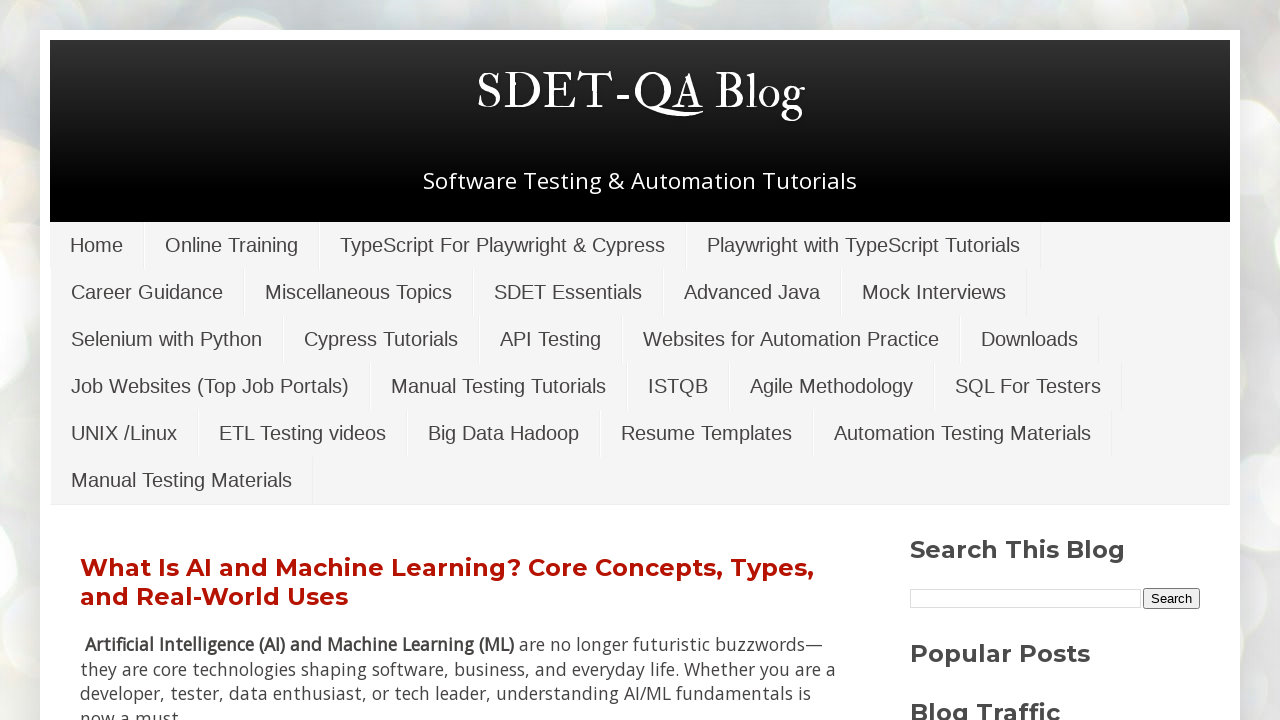